Tests unchecking a pre-checked checkbox

Starting URL: https://bonigarcia.dev/selenium-webdriver-java/web-form.html

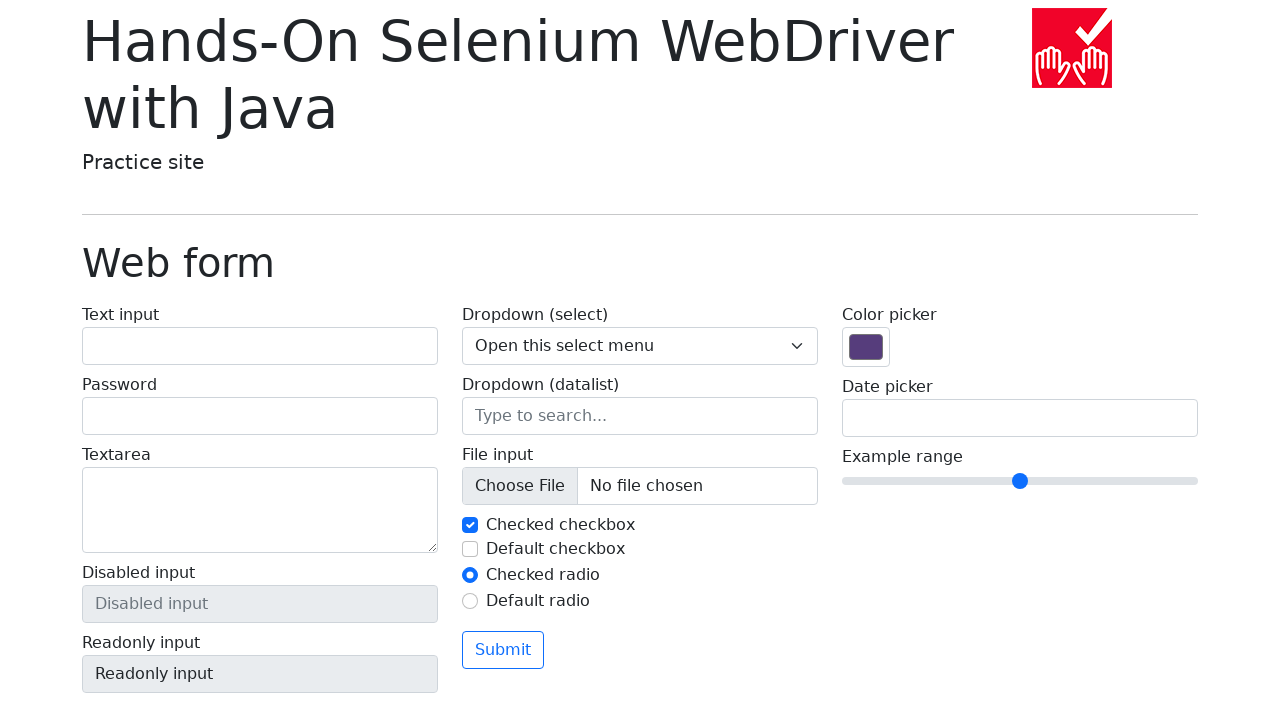

Located checkbox element with id 'my-check-1'
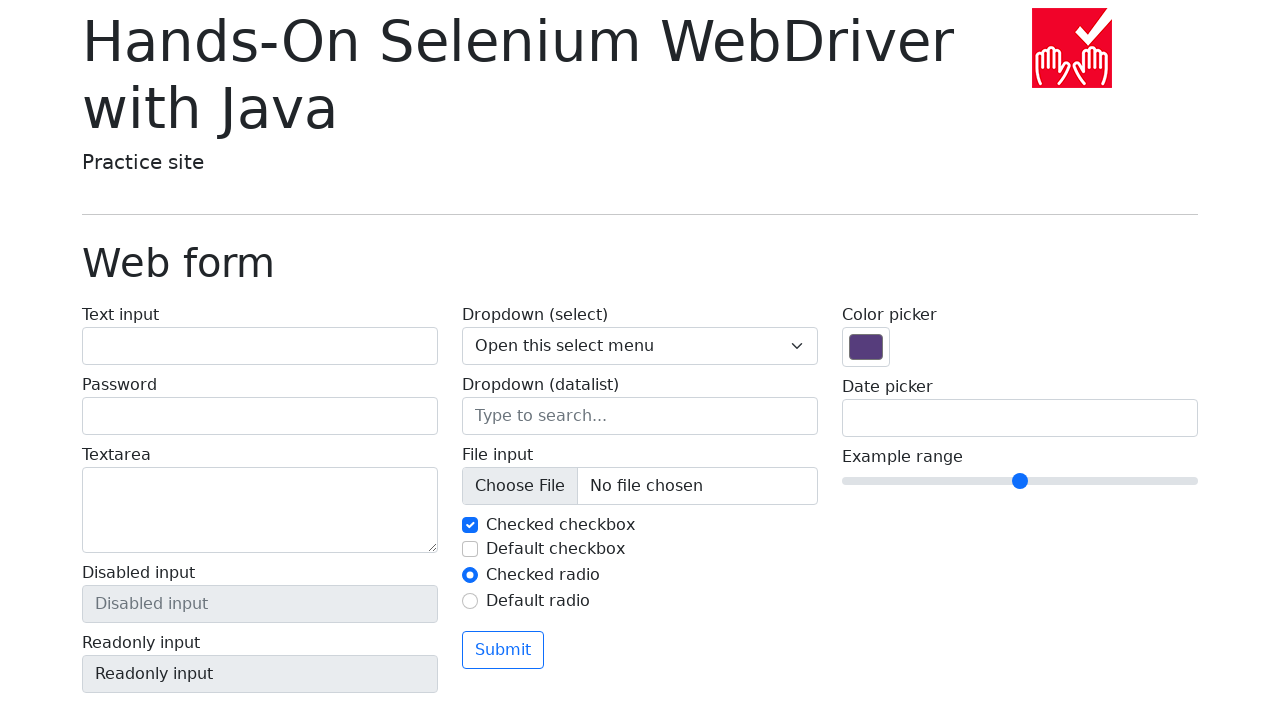

Verified checkbox is initially checked
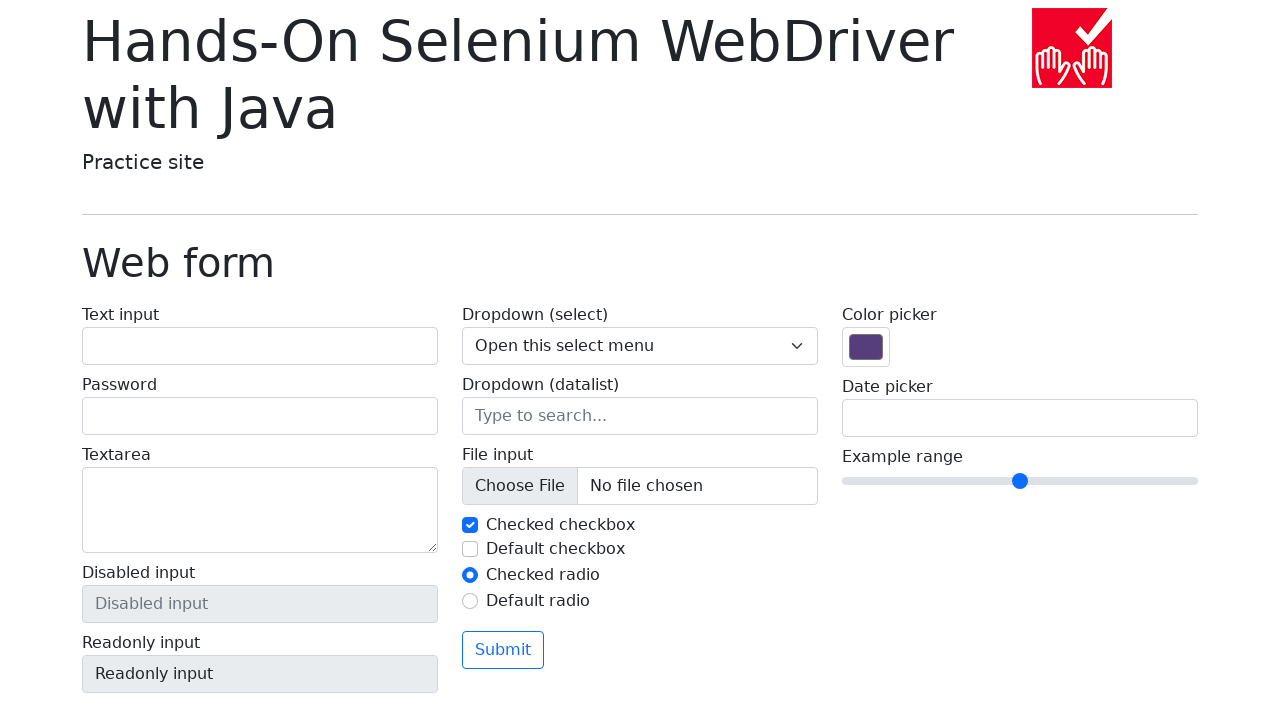

Clicked checkbox to uncheck it at (470, 525) on #my-check-1
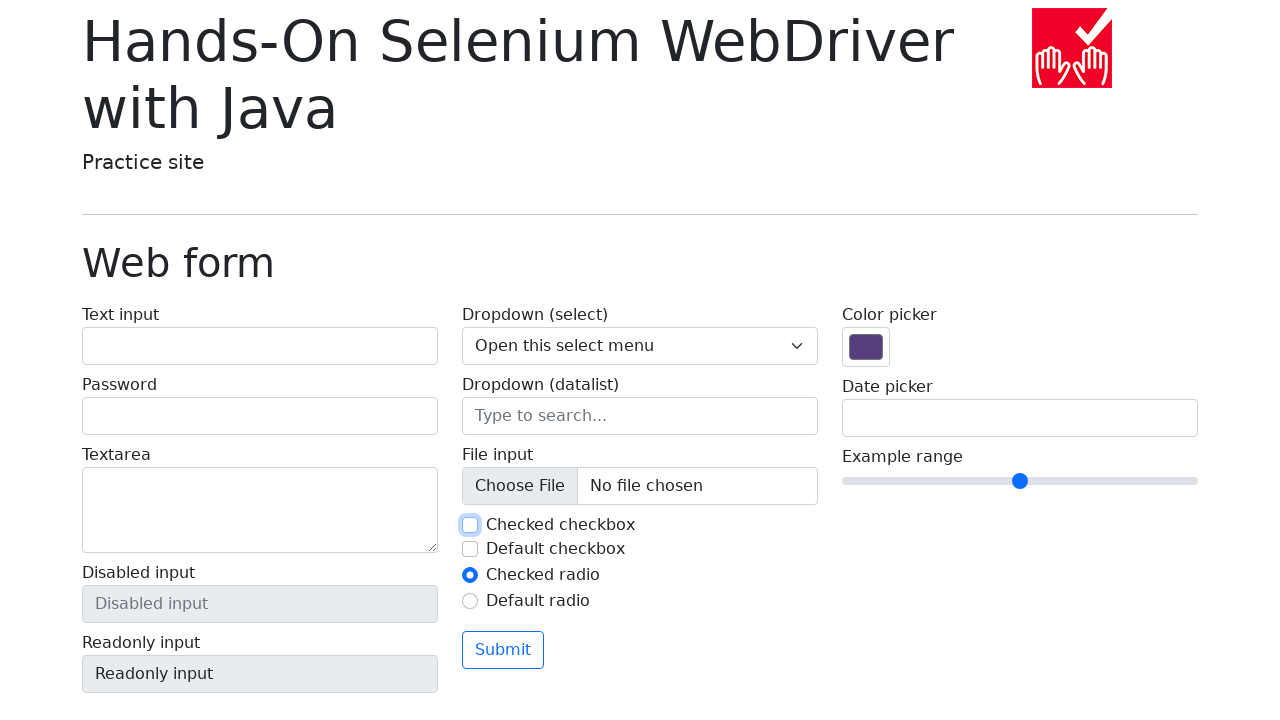

Verified checkbox is now unchecked
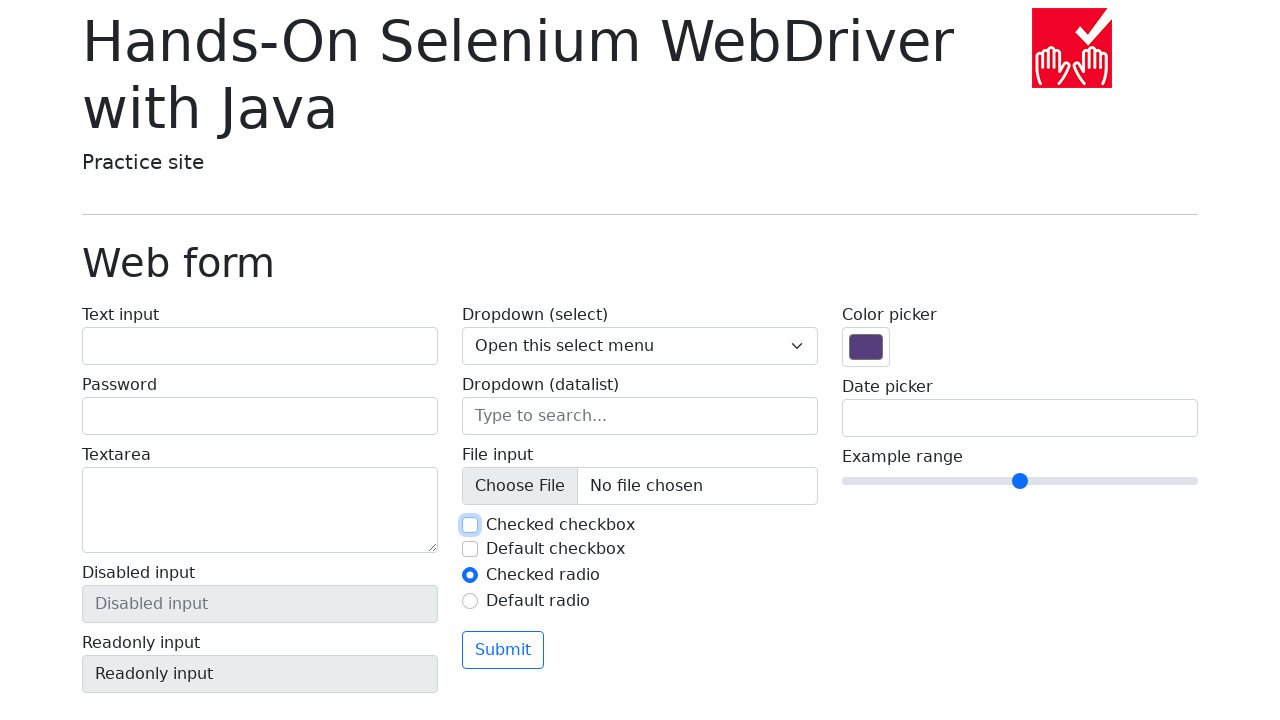

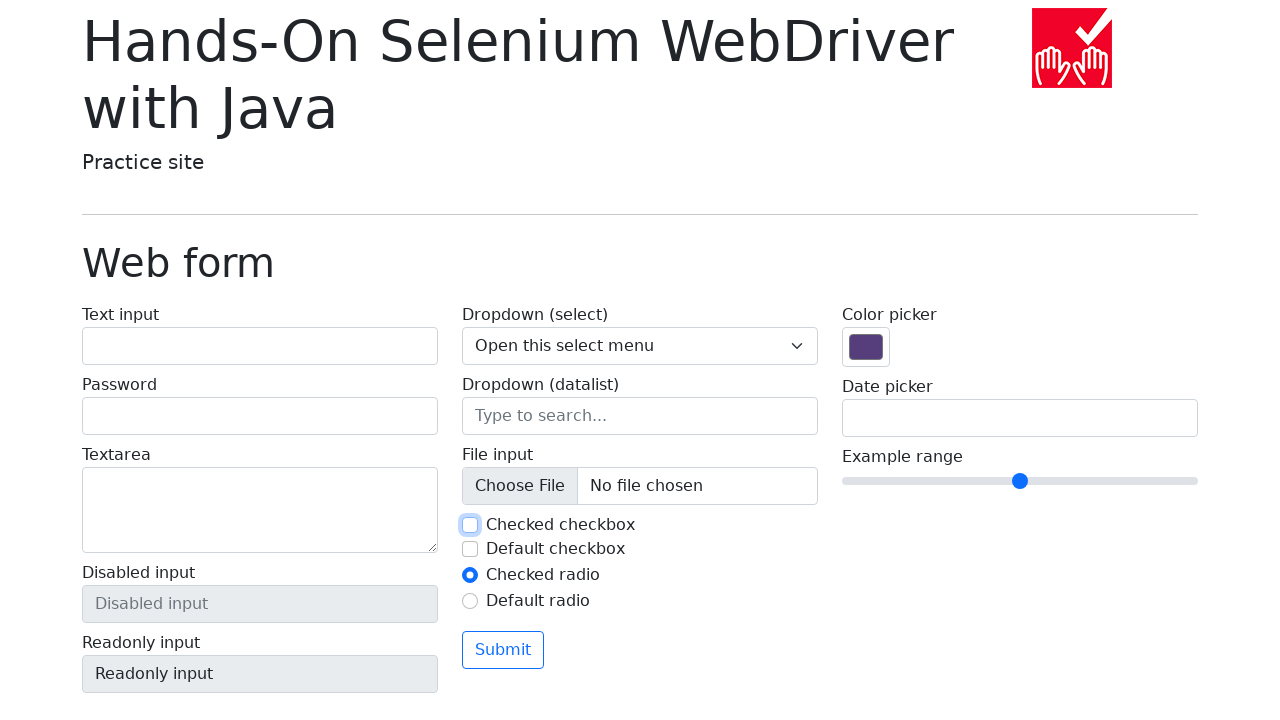